Navigates to Shopify homepage and verifies the page loads by checking the title

Starting URL: https://shopify.com

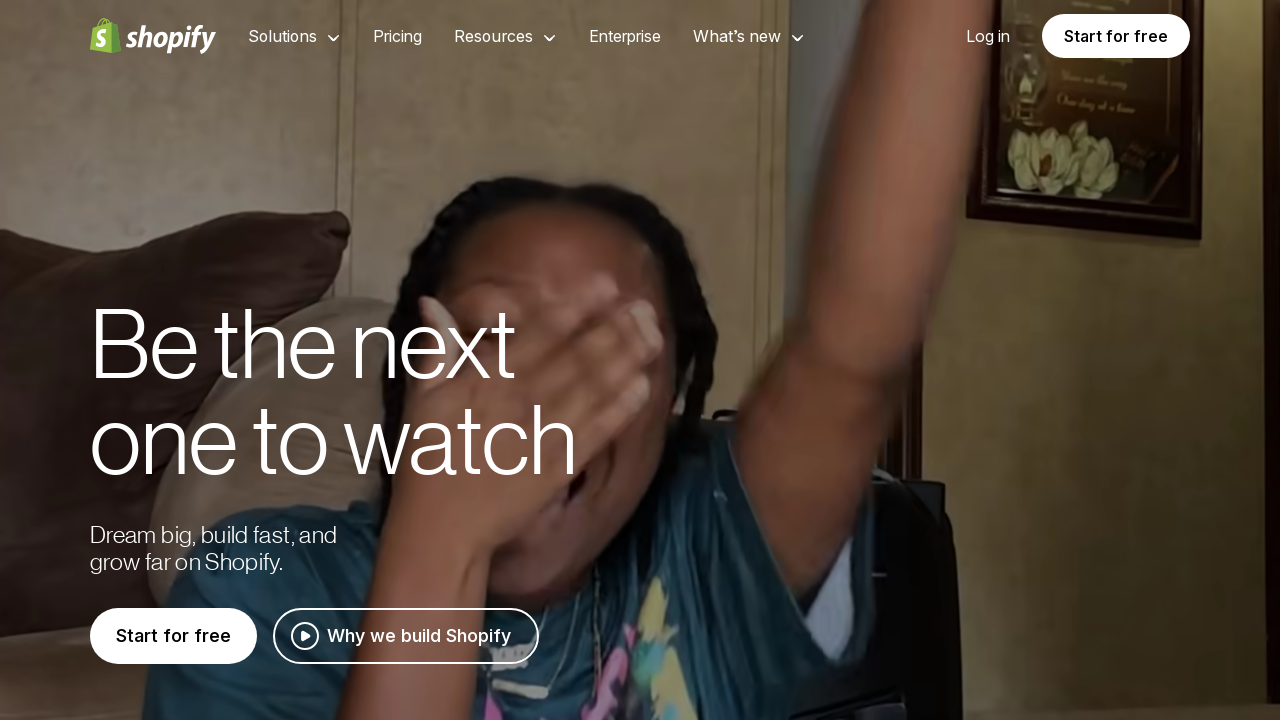

Navigated to Shopify homepage at https://shopify.com
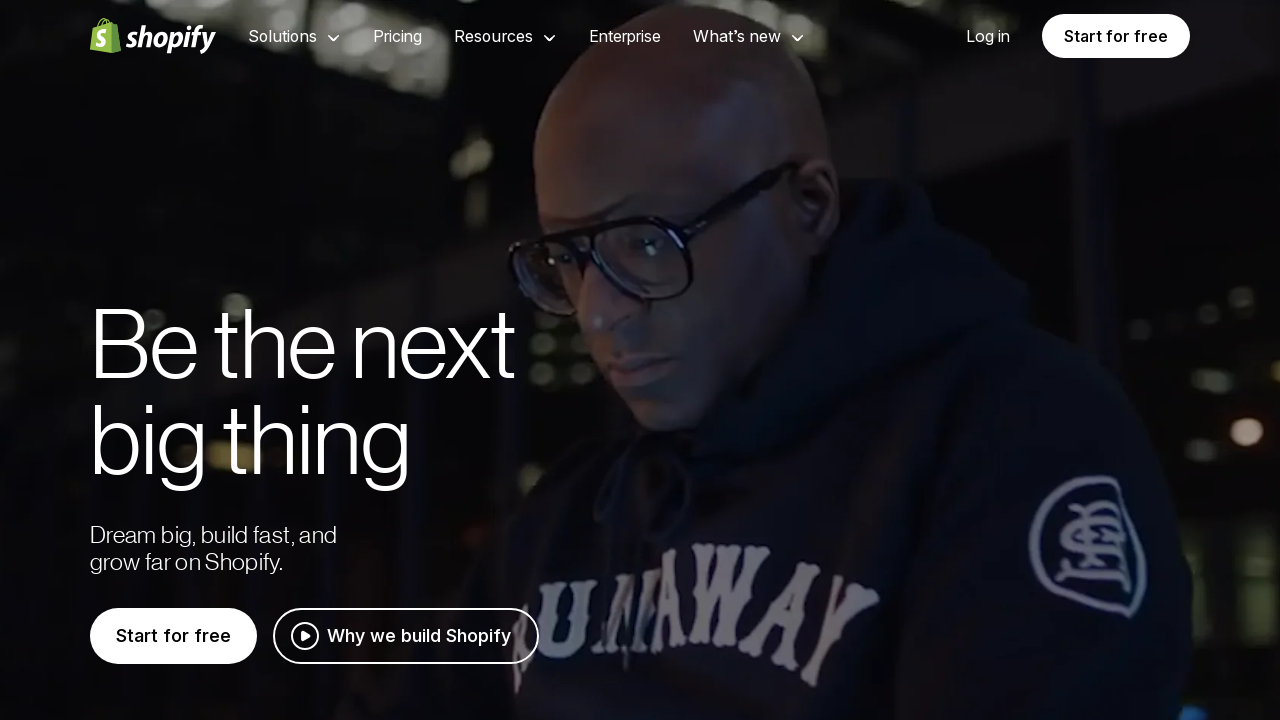

Retrieved and printed page title to verify Shopify homepage loaded
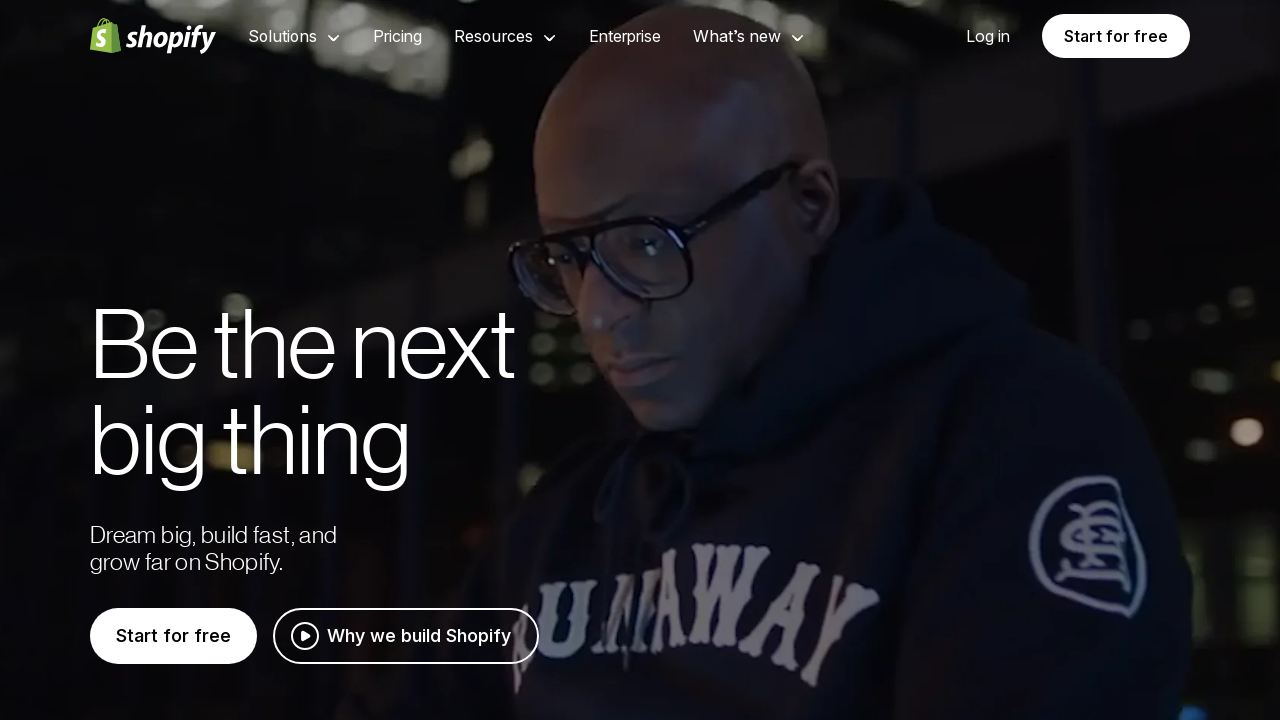

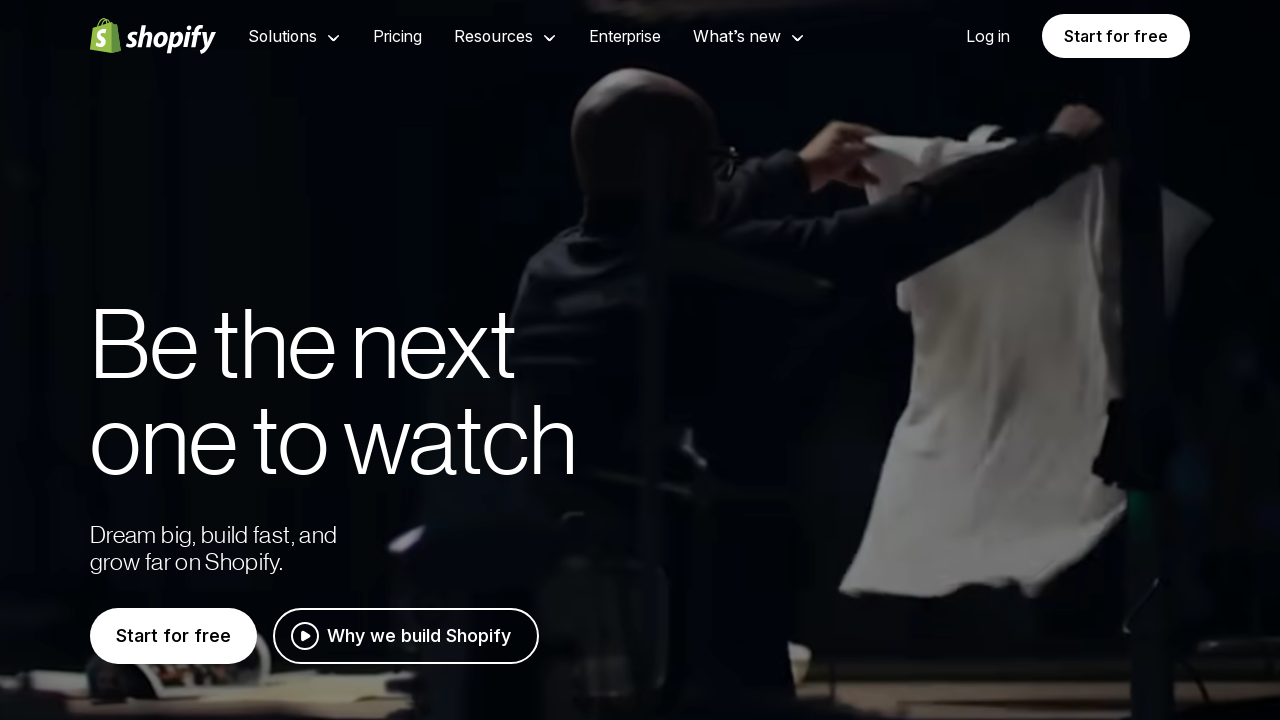